Tests the main menu navigation by hovering over each menu item to verify hover interactions work correctly

Starting URL: http://darunnoor.org/

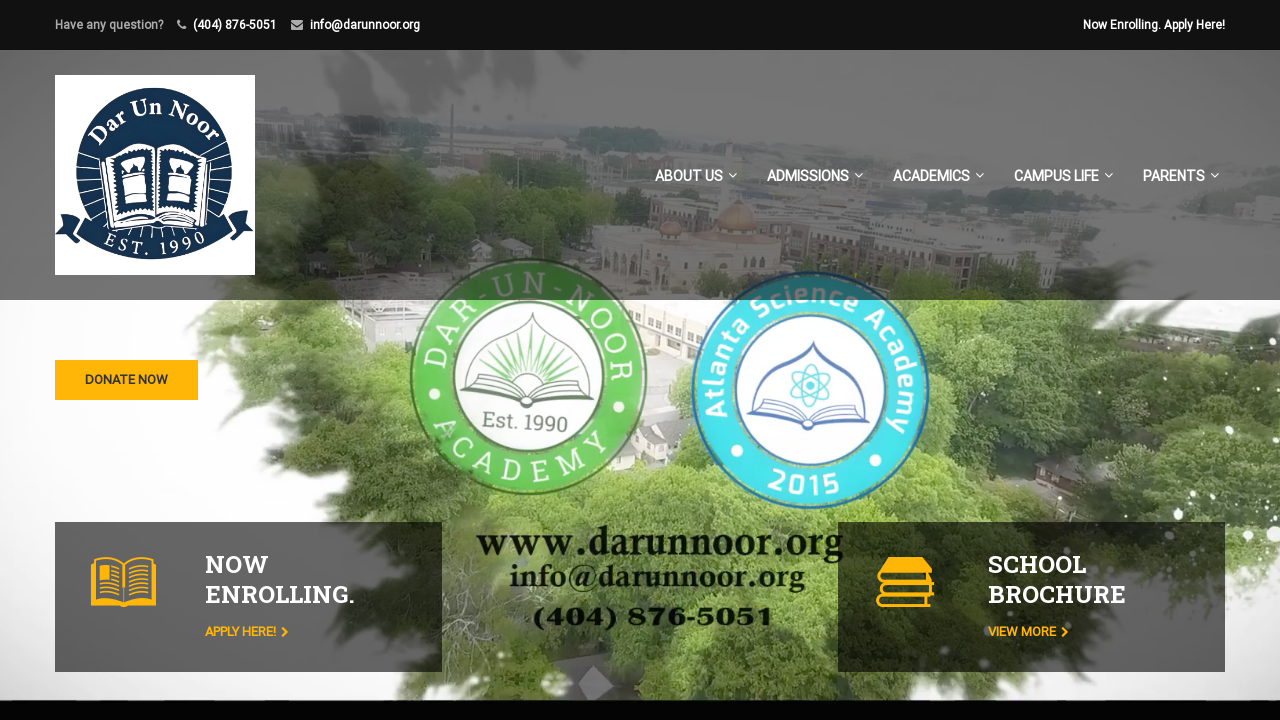

Located all main menu items in navigation
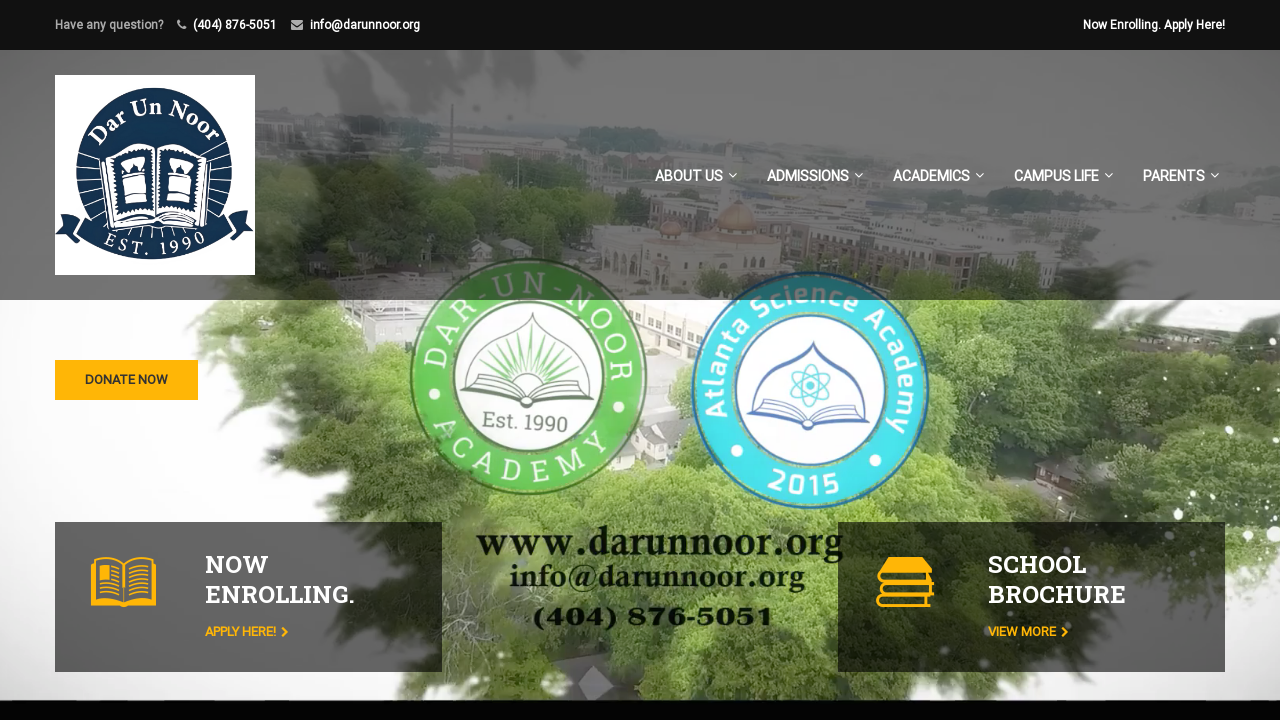

Hovered over a menu item to trigger hover interaction at (689, 185) on xpath=//div[@class='tm-table']/nav/ul/li >> nth=0
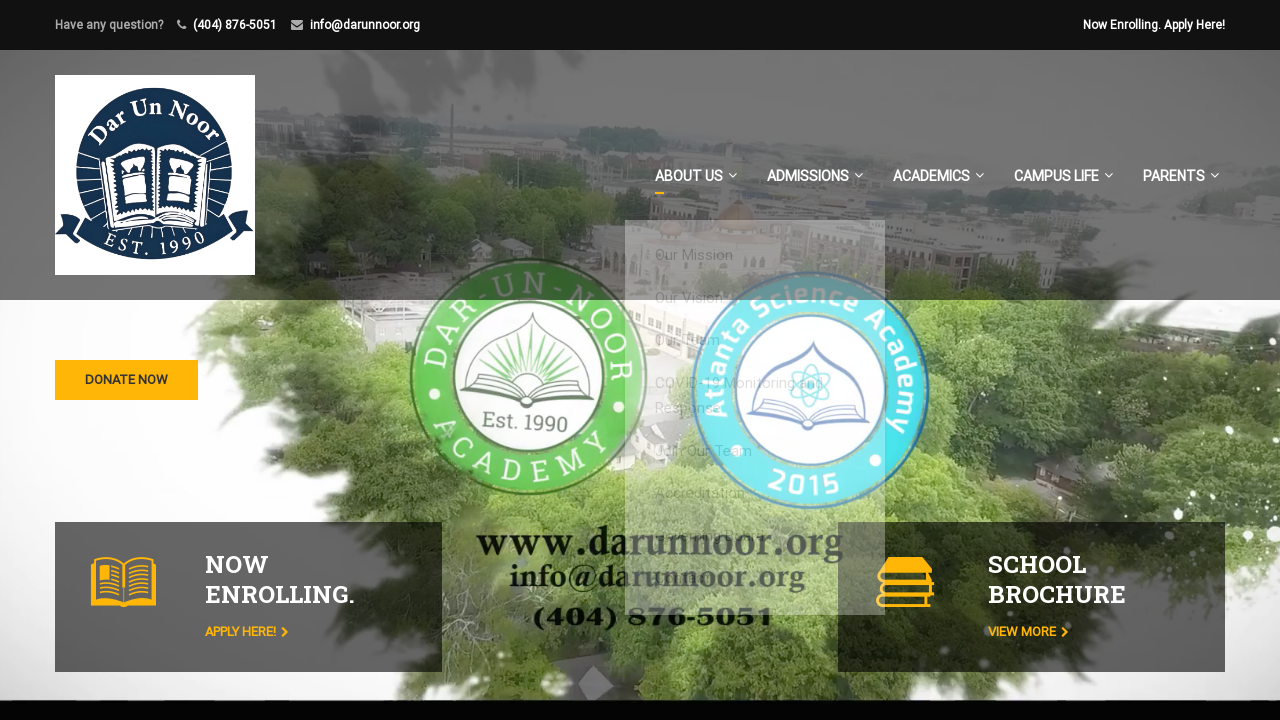

Waited 1500ms to observe hover effect
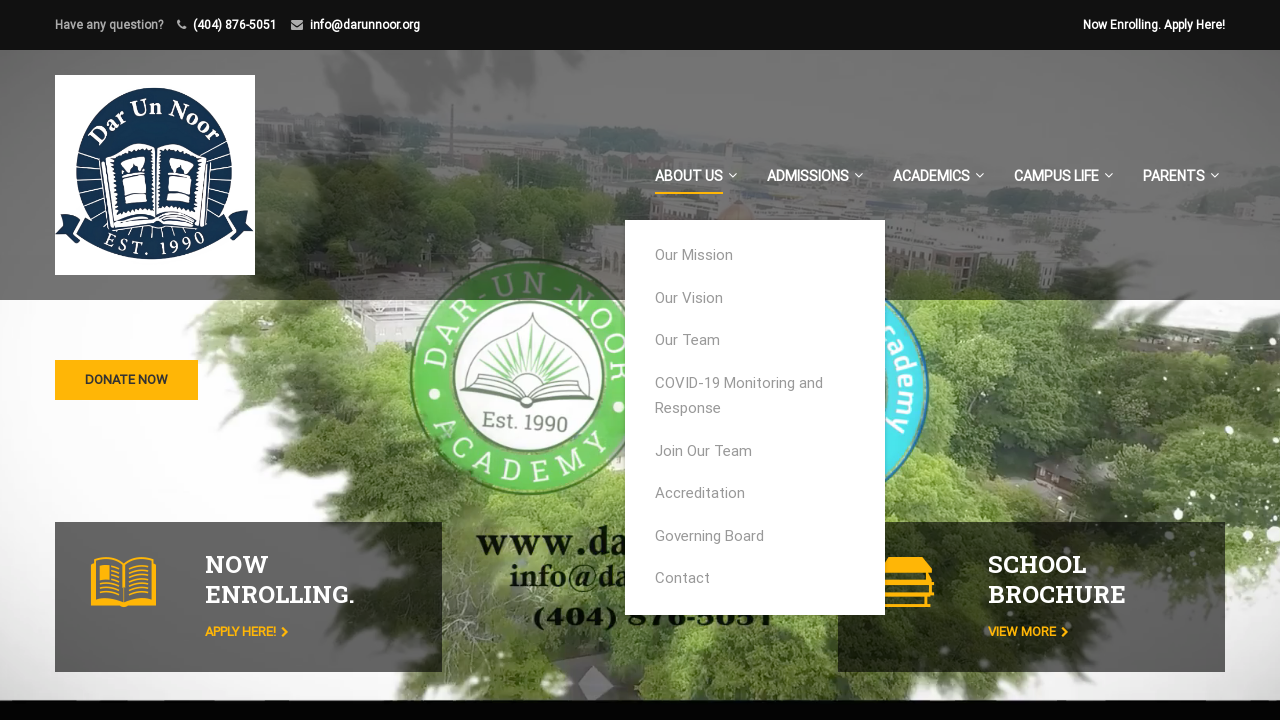

Hovered over a menu item to trigger hover interaction at (808, 185) on xpath=//div[@class='tm-table']/nav/ul/li >> nth=1
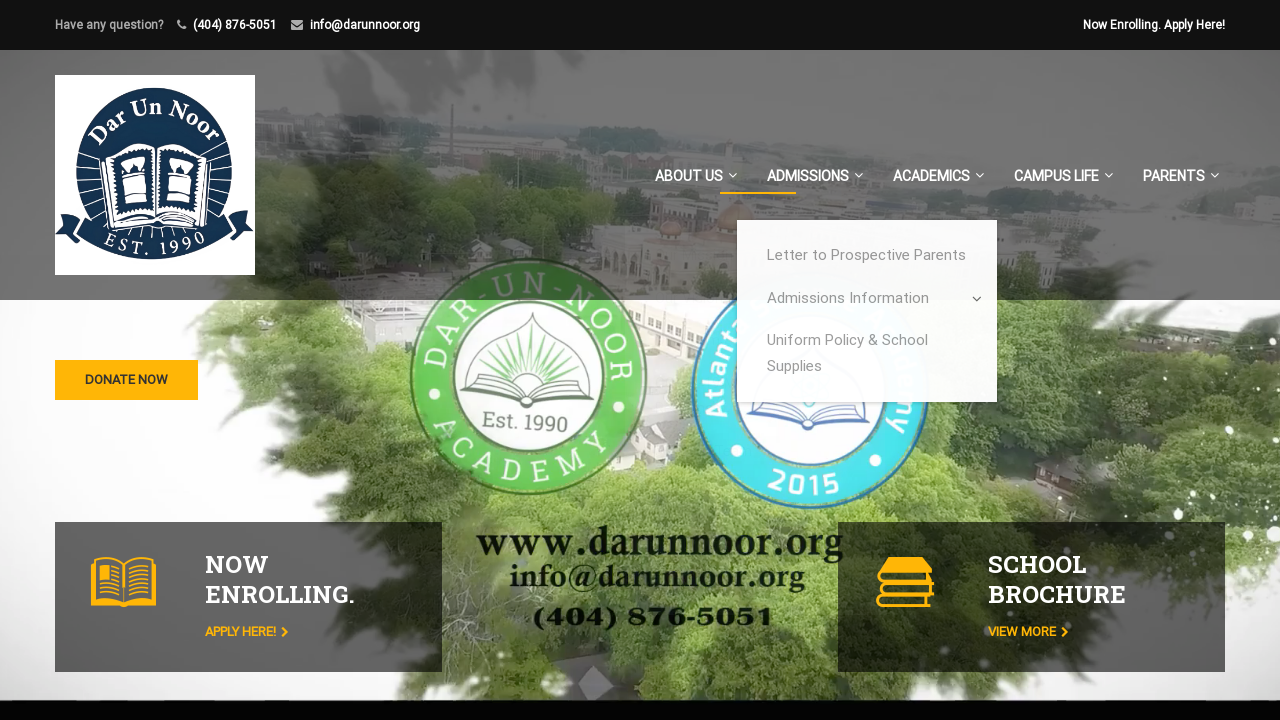

Waited 1500ms to observe hover effect
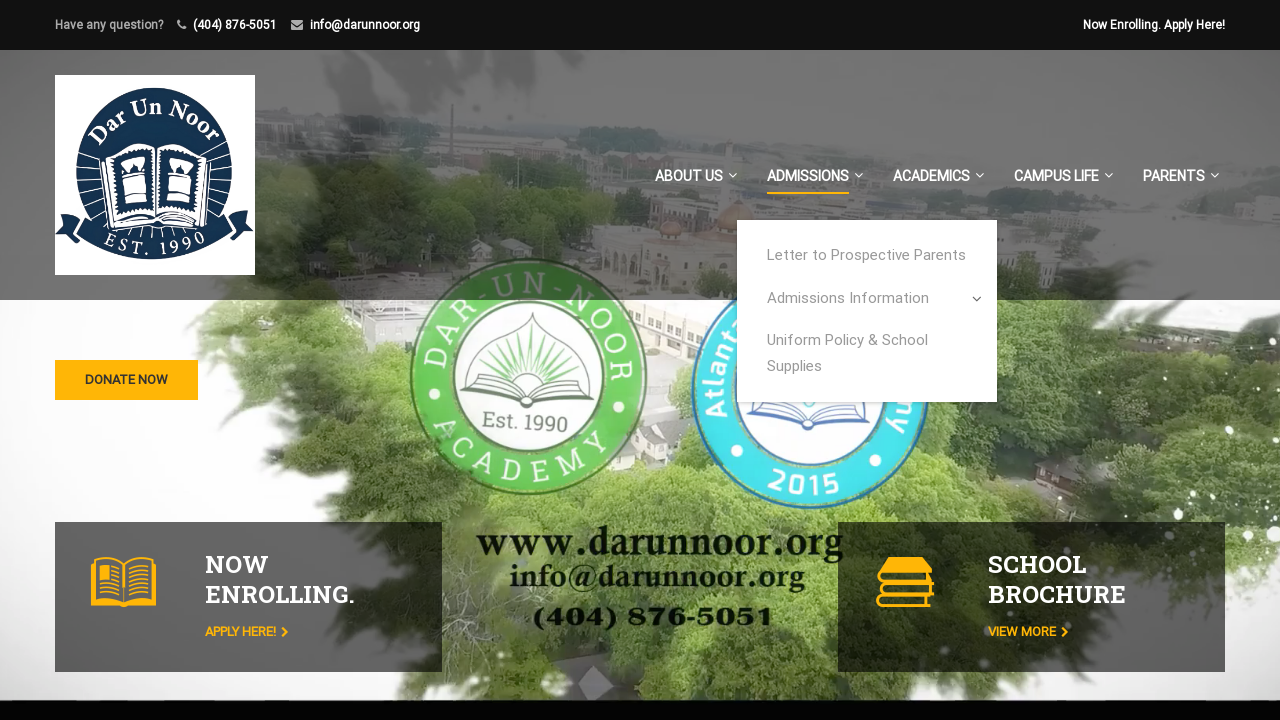

Hovered over a menu item to trigger hover interaction at (932, 185) on xpath=//div[@class='tm-table']/nav/ul/li >> nth=2
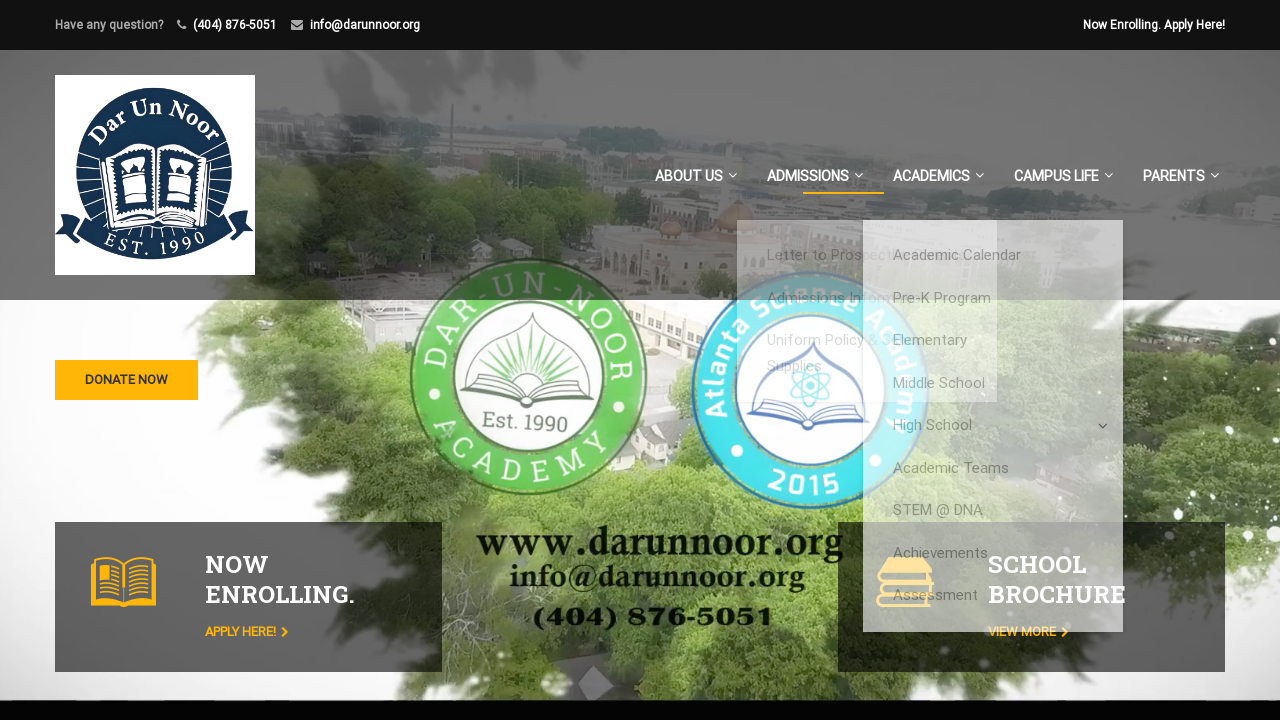

Waited 1500ms to observe hover effect
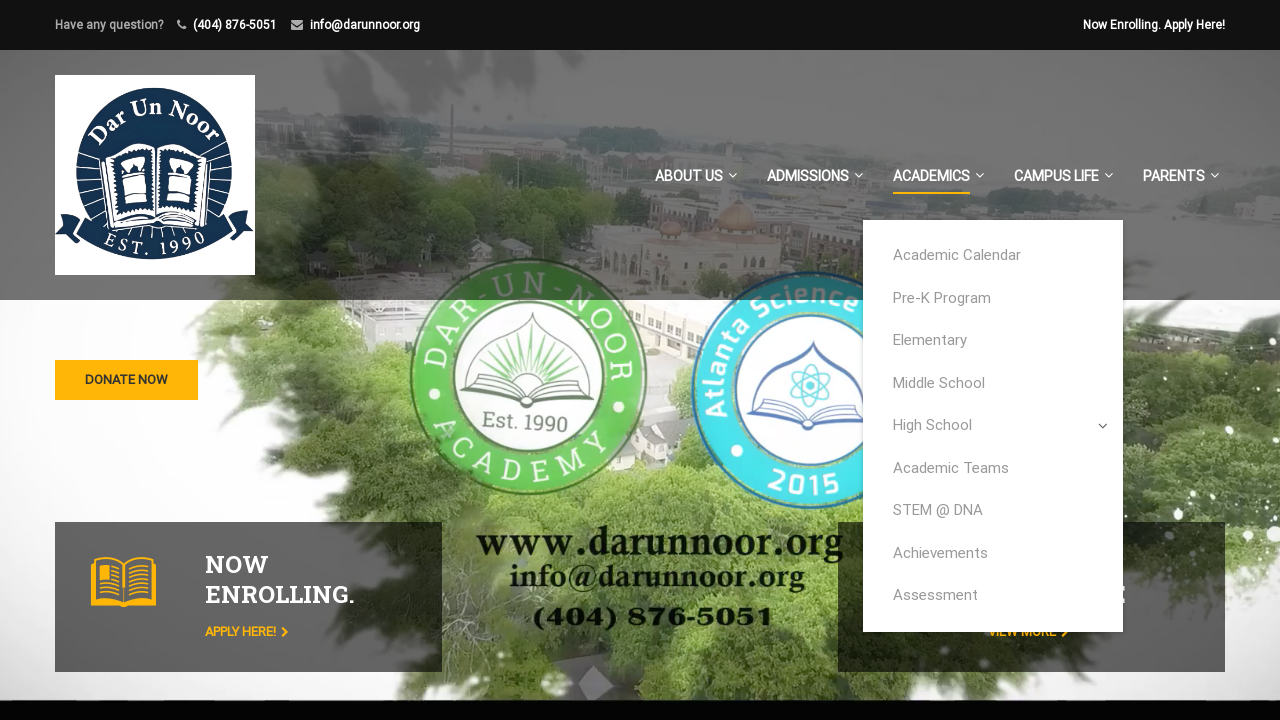

Hovered over a menu item to trigger hover interaction at (1056, 185) on xpath=//div[@class='tm-table']/nav/ul/li >> nth=3
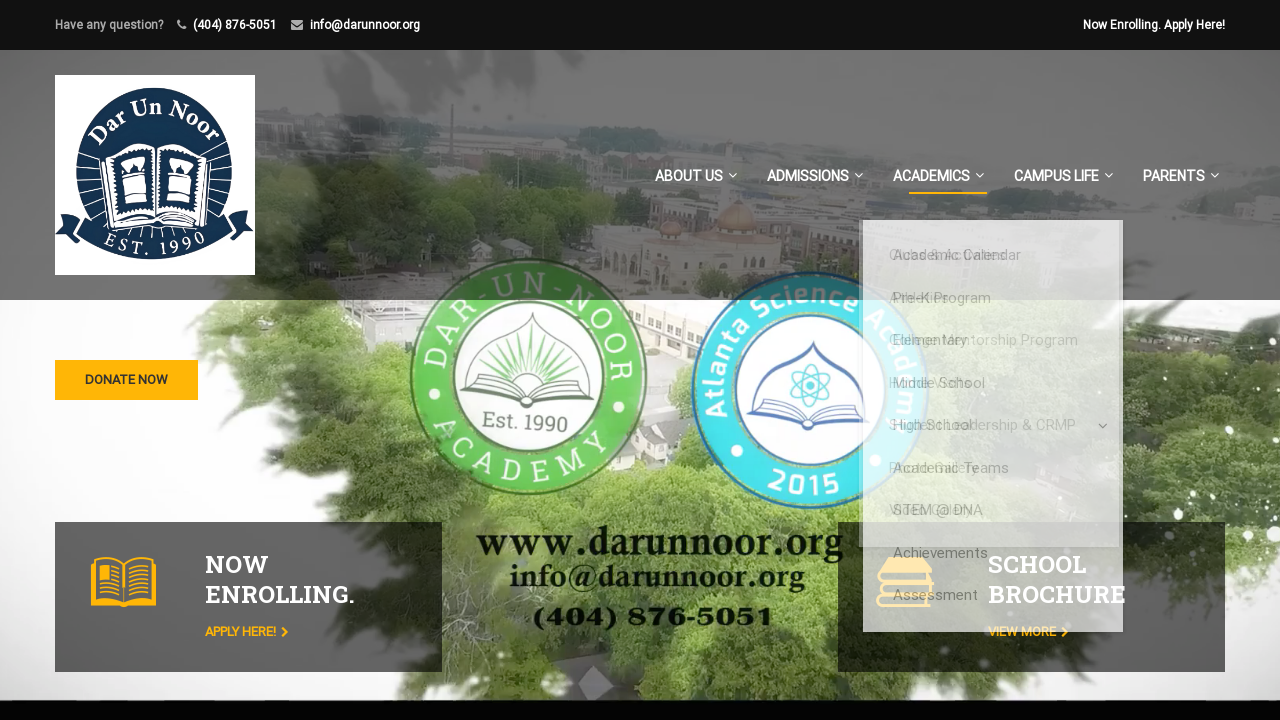

Waited 1500ms to observe hover effect
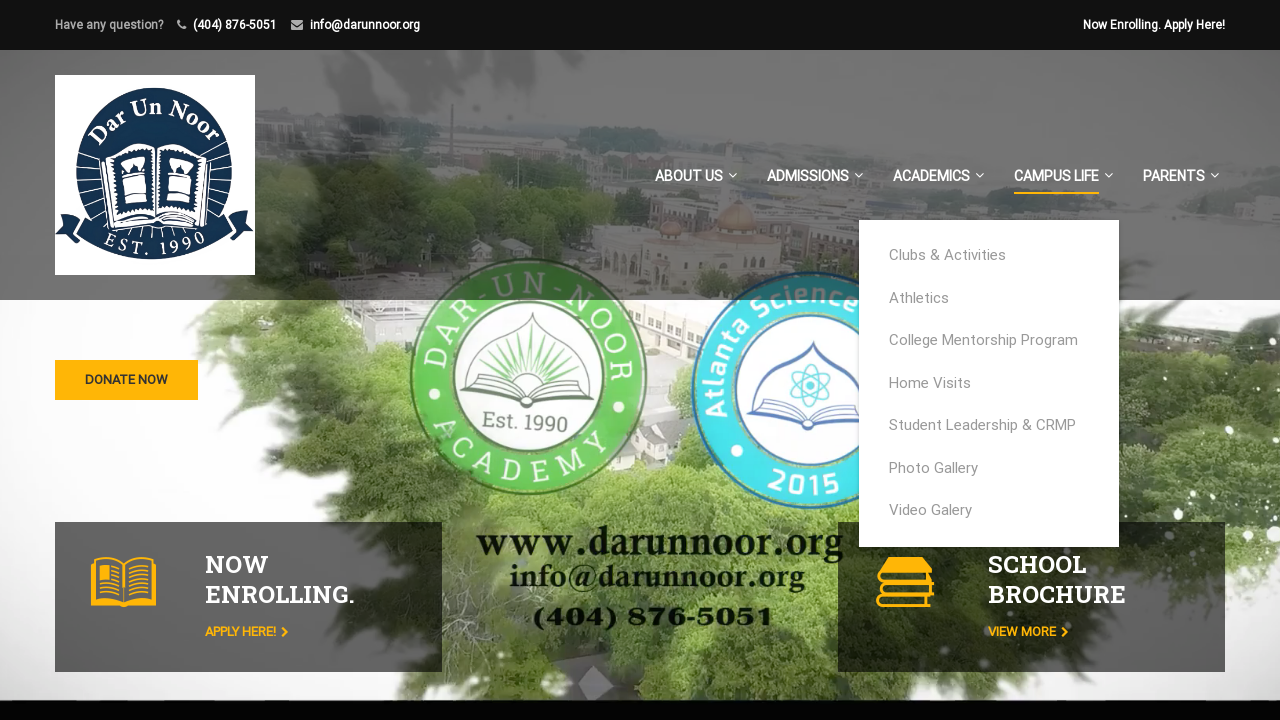

Hovered over a menu item to trigger hover interaction at (1174, 185) on xpath=//div[@class='tm-table']/nav/ul/li >> nth=4
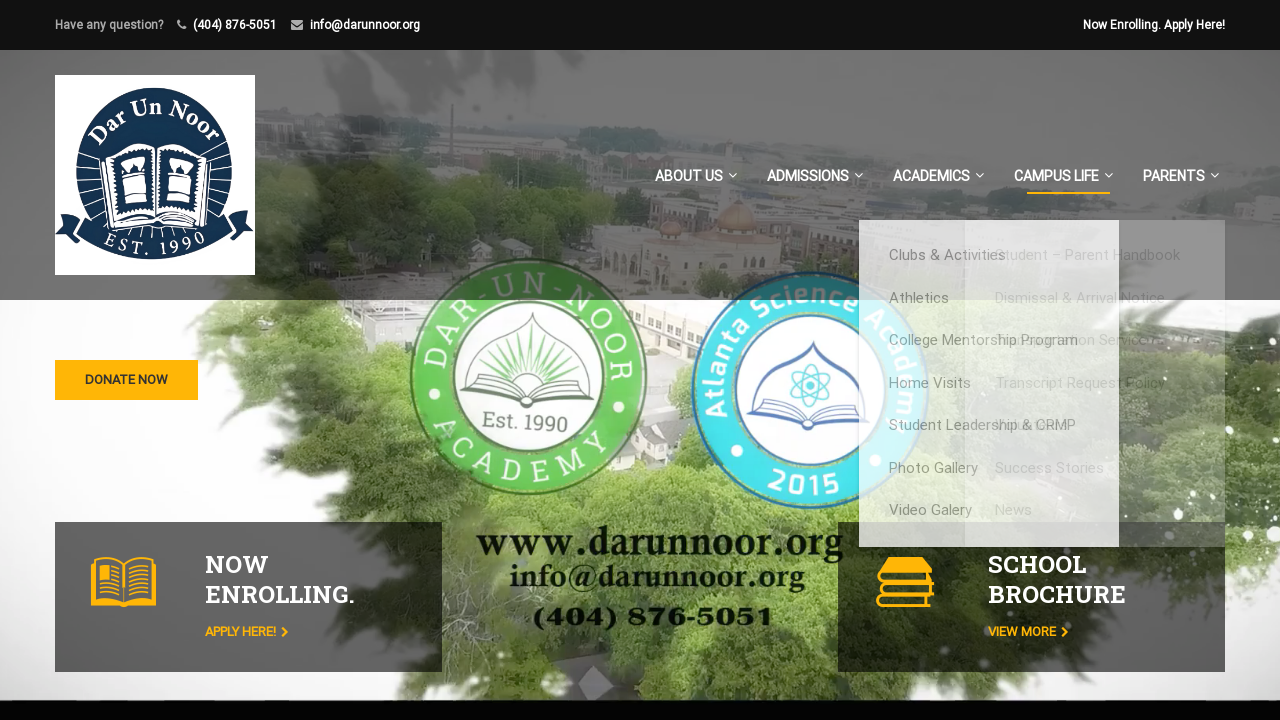

Waited 1500ms to observe hover effect
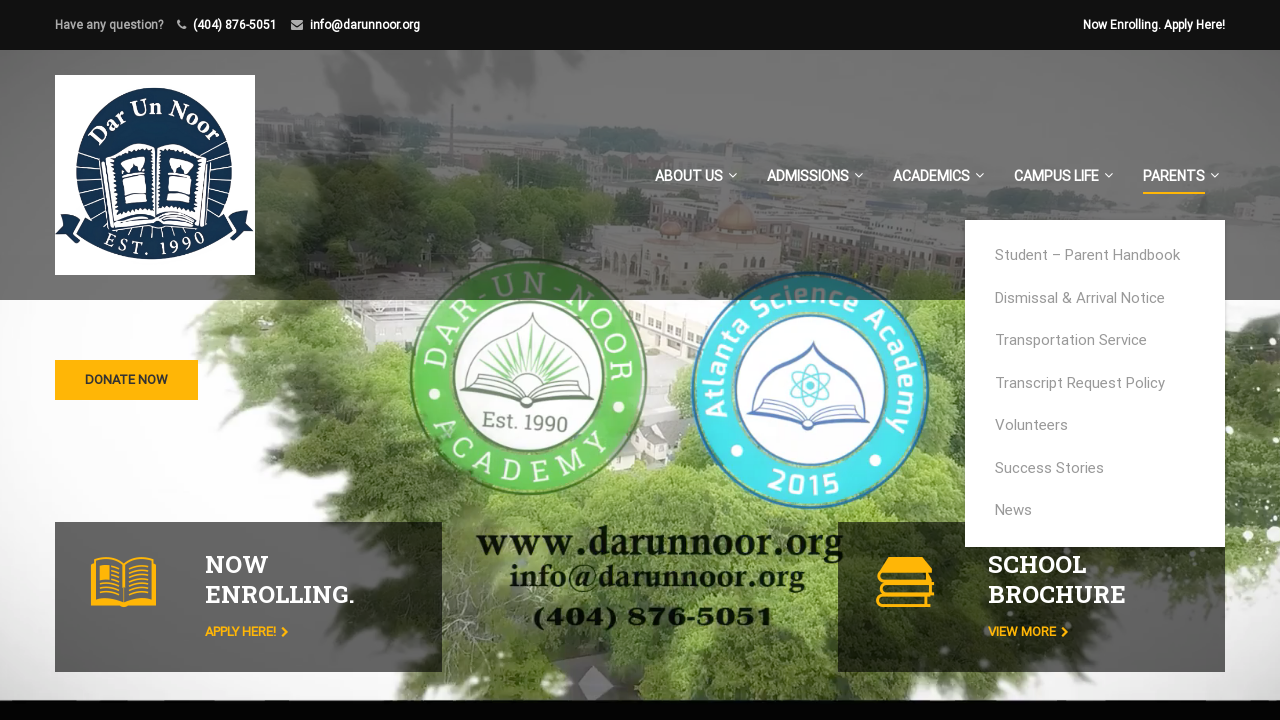

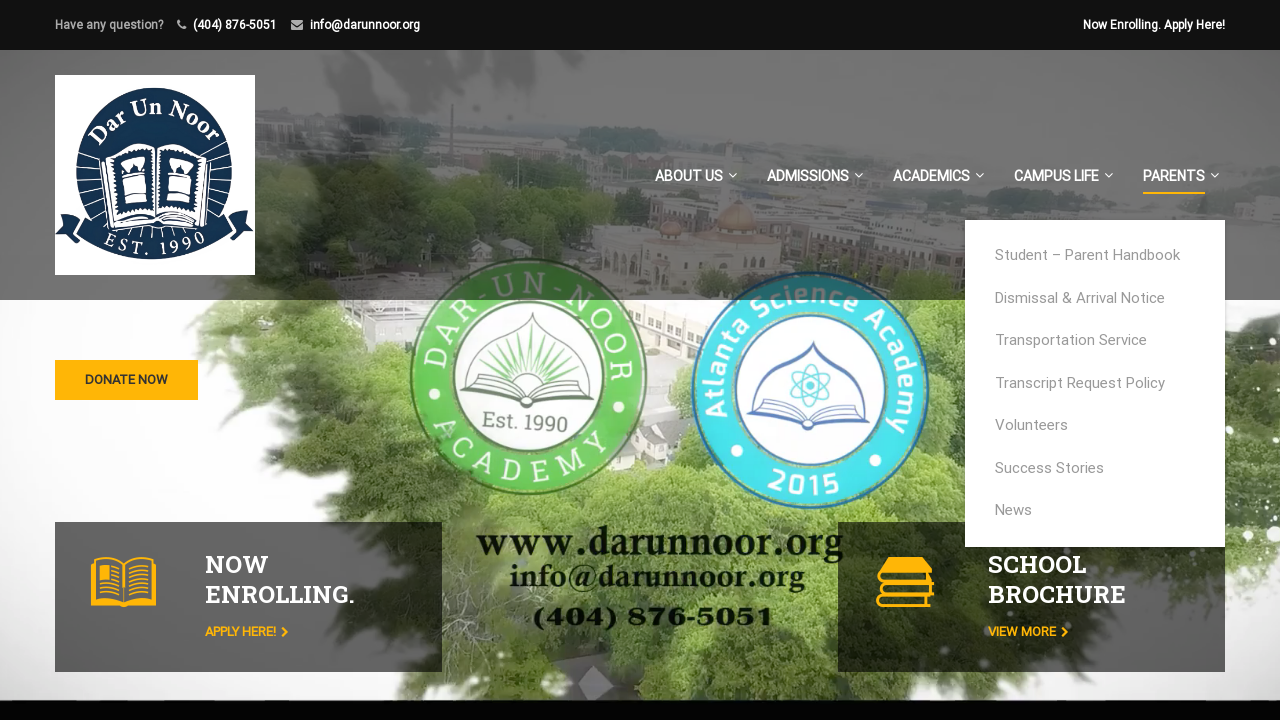